Tests that the currently applied filter is highlighted with the selected class

Starting URL: https://demo.playwright.dev/todomvc

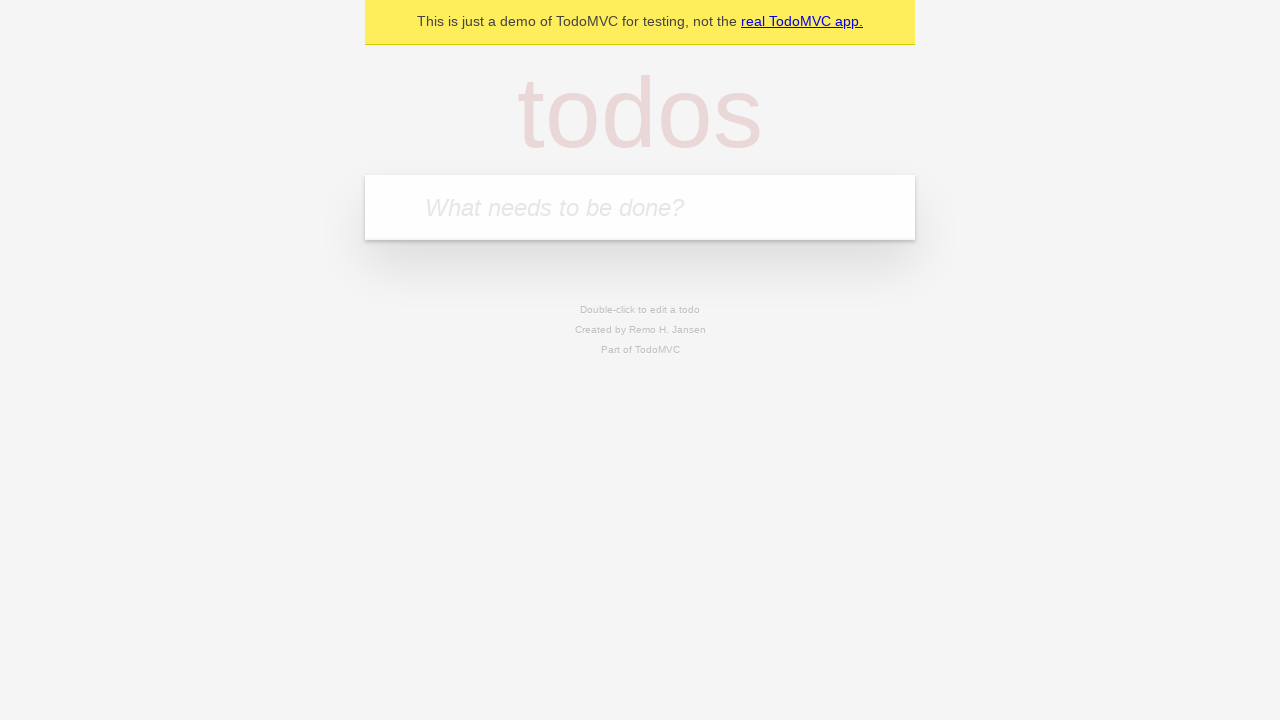

Filled todo input with 'buy some cheese' on internal:attr=[placeholder="What needs to be done?"i]
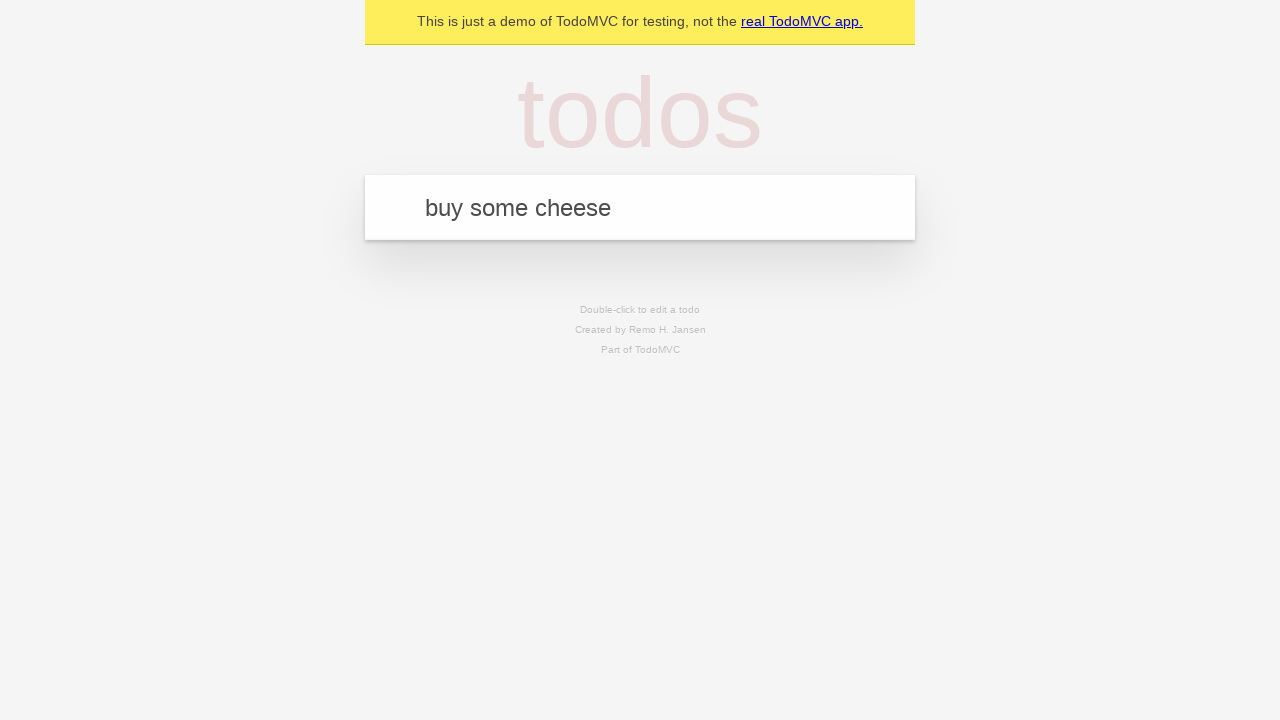

Pressed Enter to create first todo item on internal:attr=[placeholder="What needs to be done?"i]
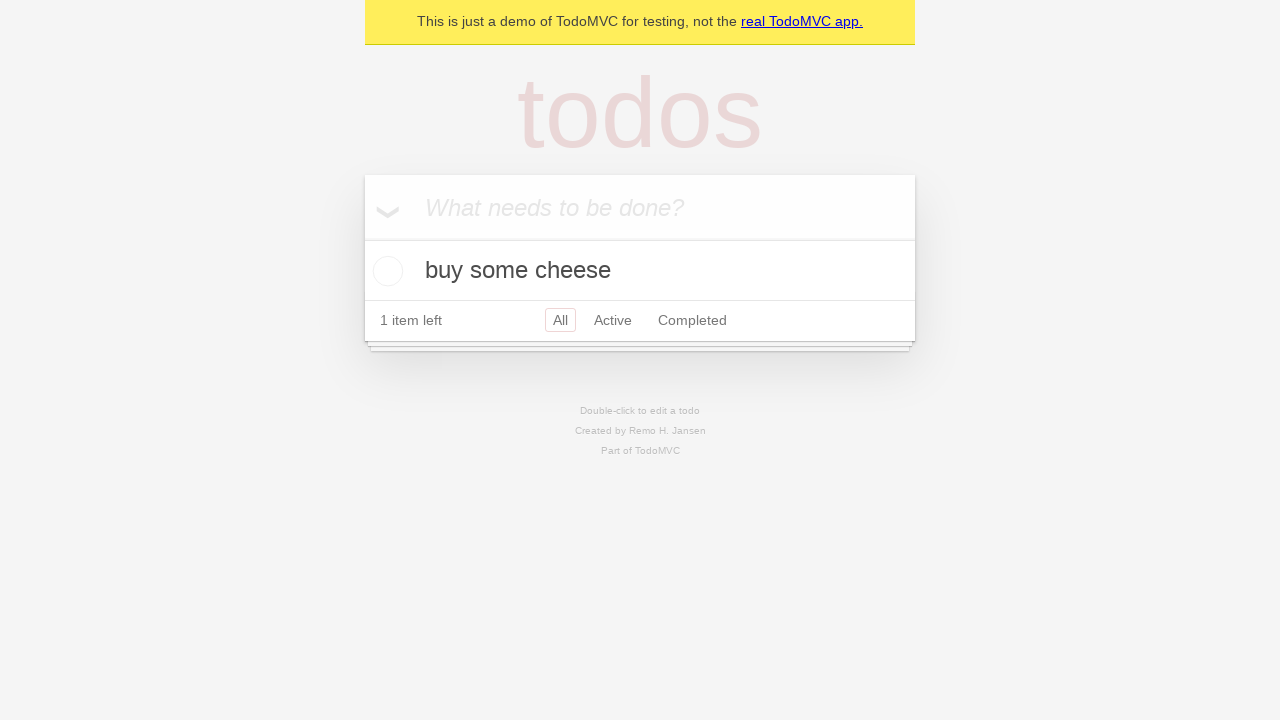

Filled todo input with 'feed the cat' on internal:attr=[placeholder="What needs to be done?"i]
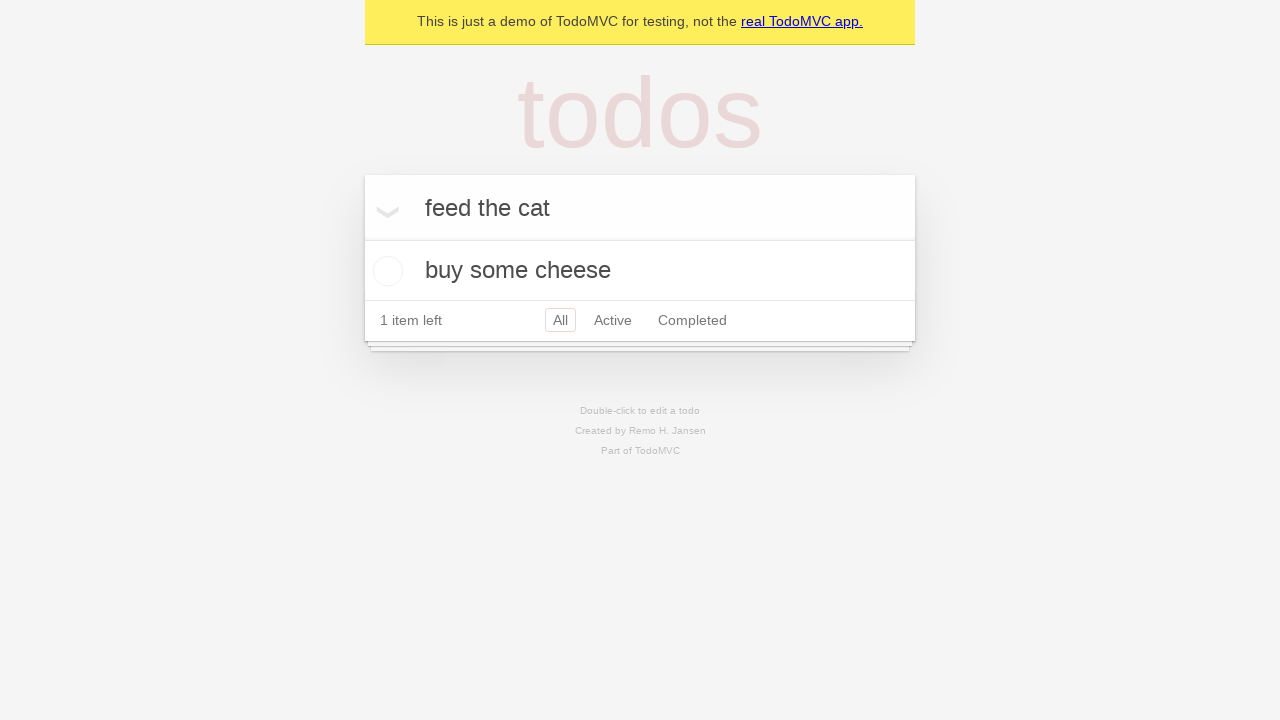

Pressed Enter to create second todo item on internal:attr=[placeholder="What needs to be done?"i]
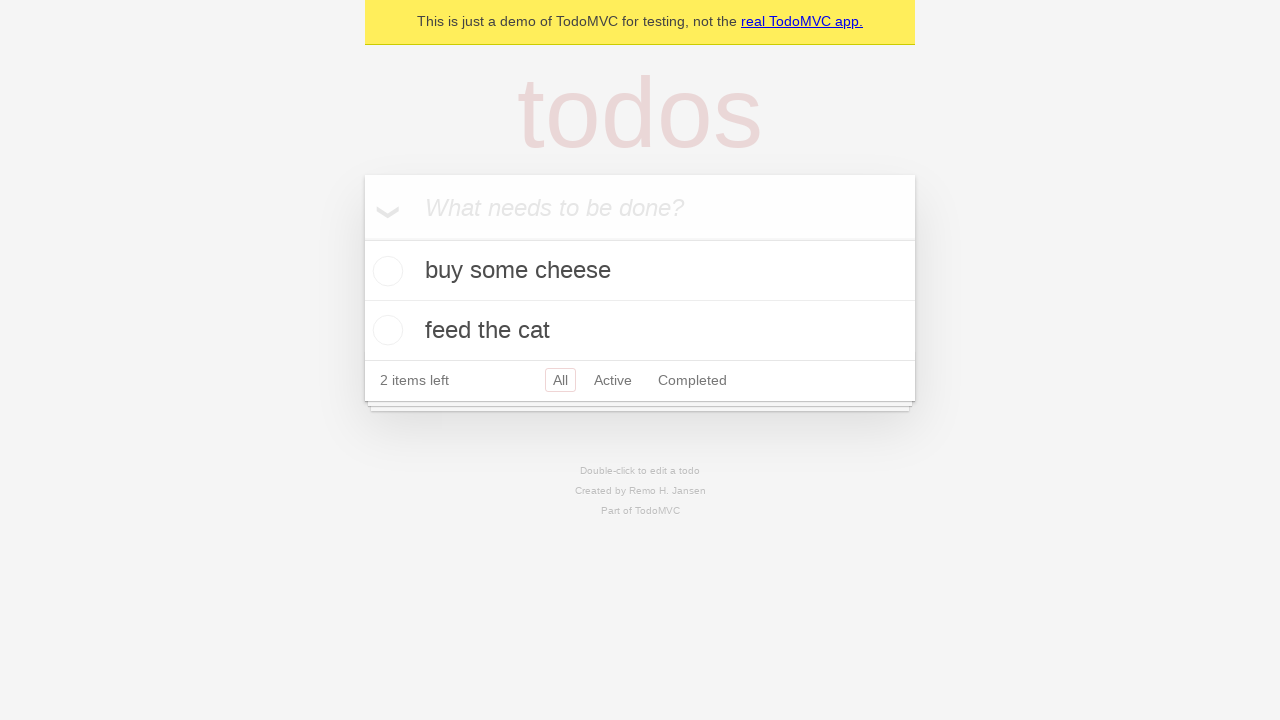

Filled todo input with 'book a doctors appointment' on internal:attr=[placeholder="What needs to be done?"i]
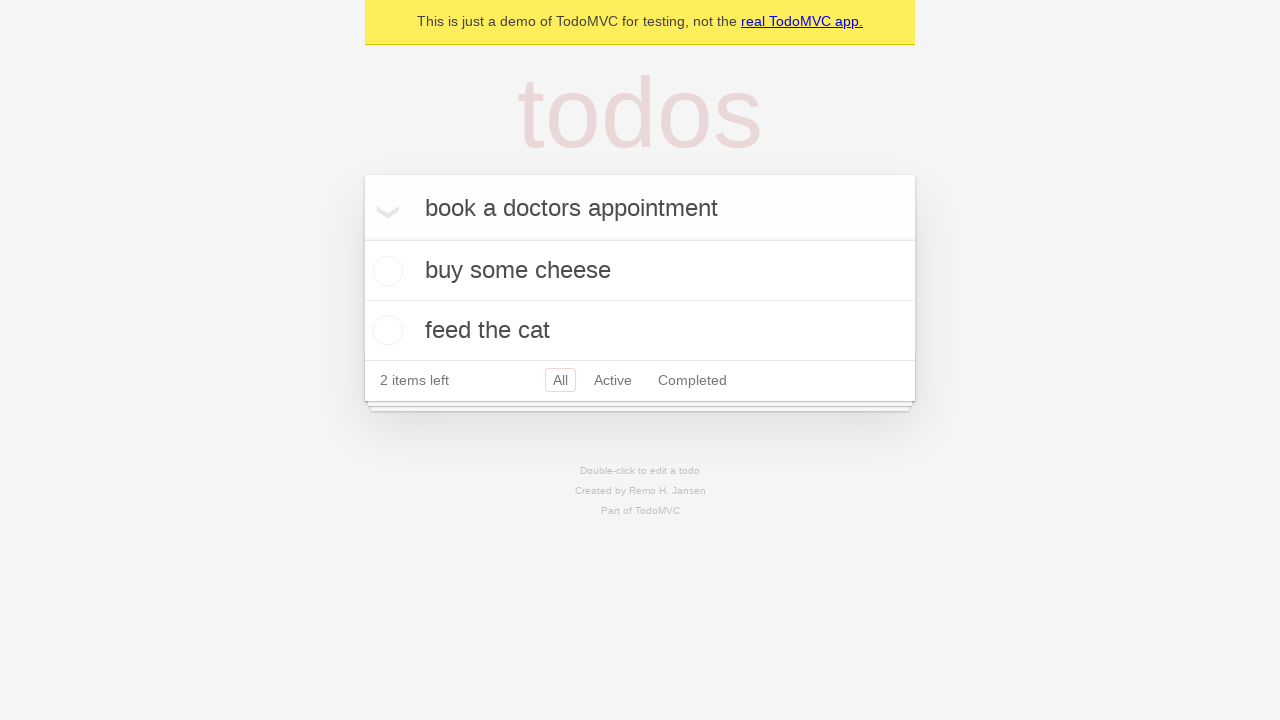

Pressed Enter to create third todo item on internal:attr=[placeholder="What needs to be done?"i]
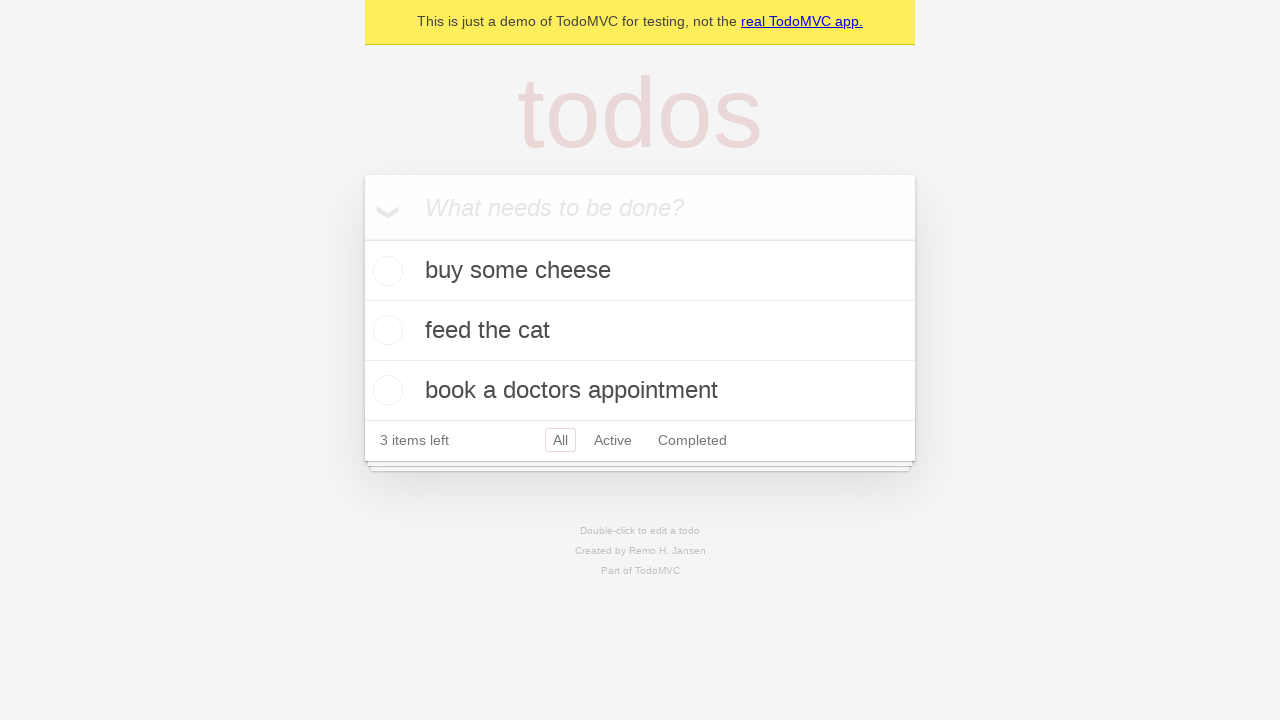

Clicked Active filter link at (613, 440) on internal:role=link[name="Active"i]
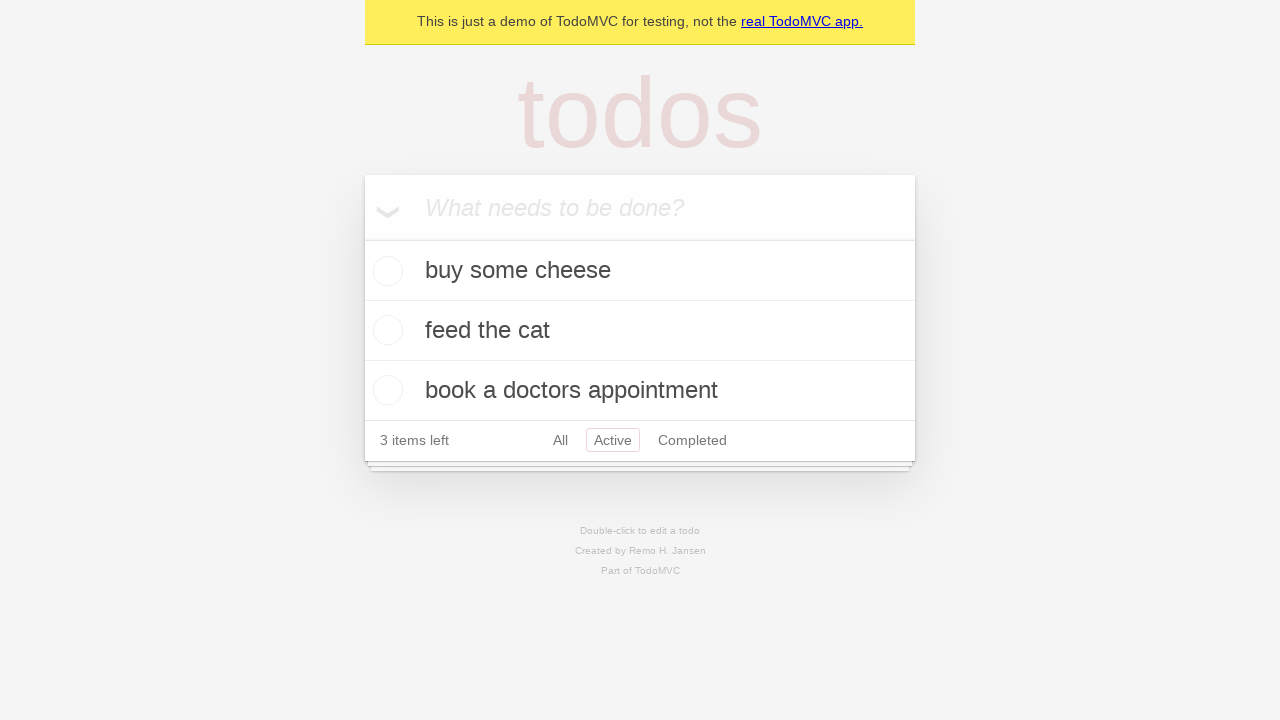

Clicked Completed filter link to verify currently applied filter is highlighted with selected class at (692, 440) on internal:role=link[name="Completed"i]
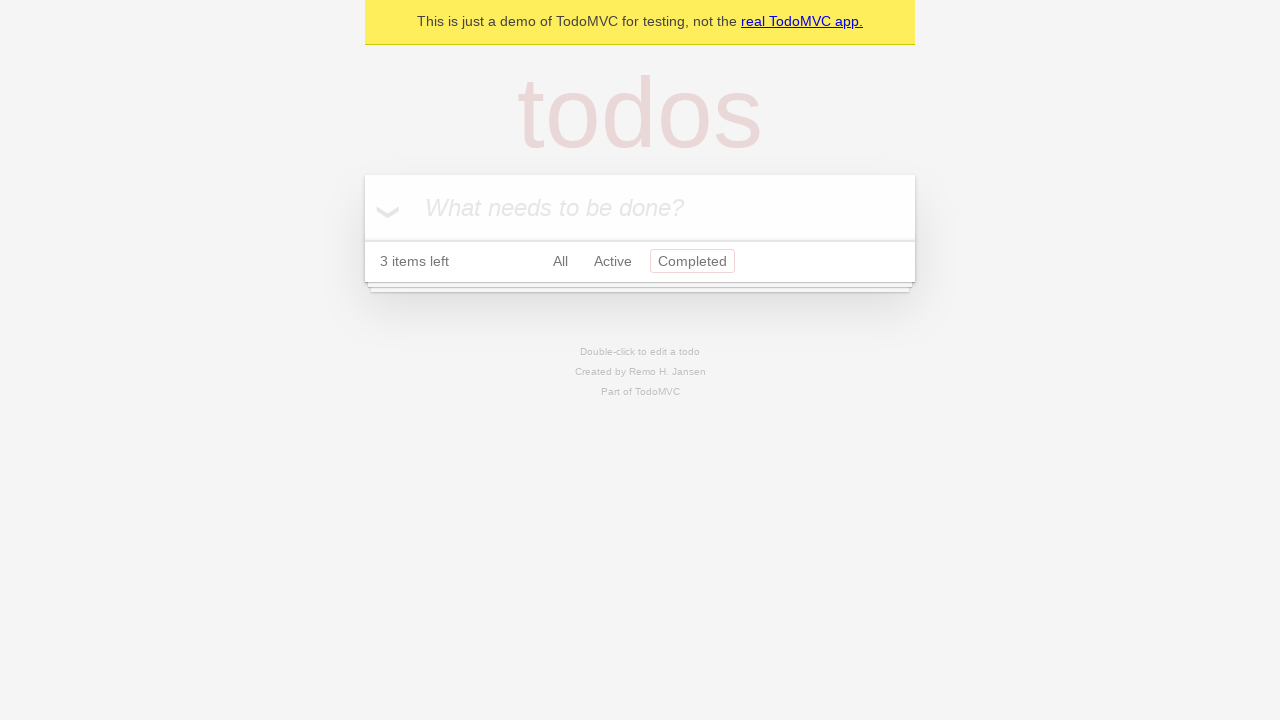

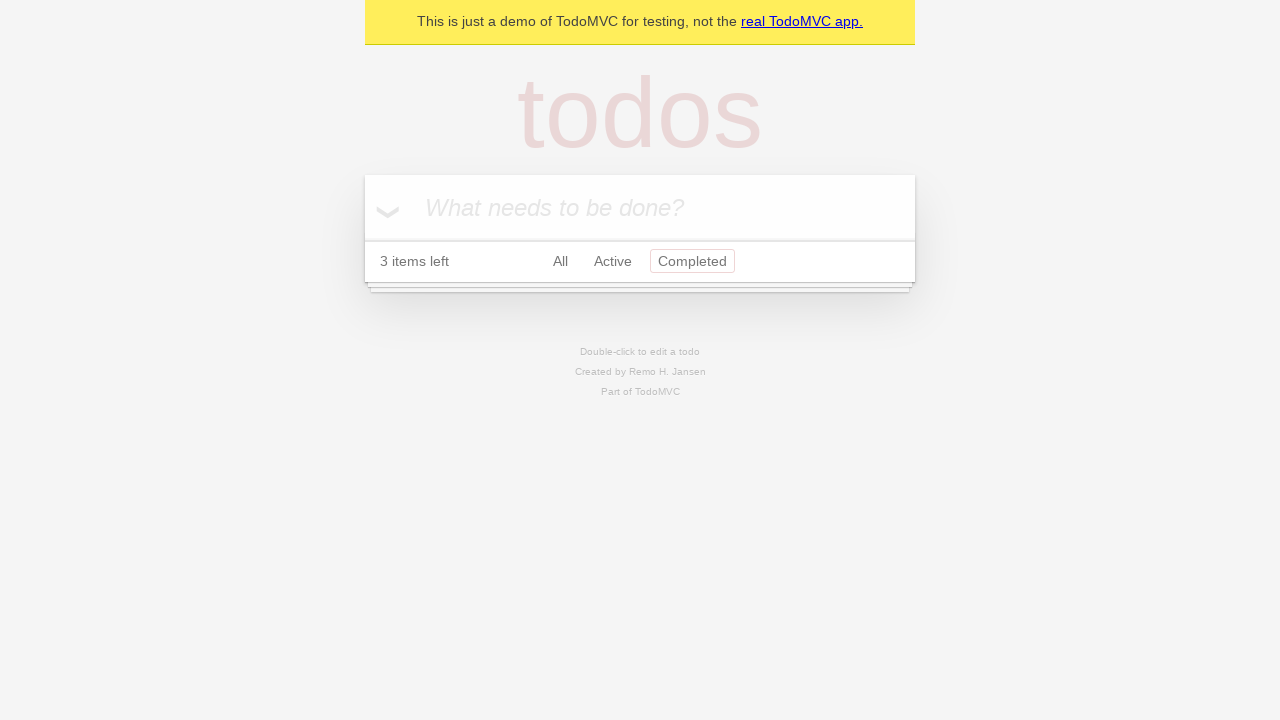